Tests form filling functionality including text inputs, radio buttons, dropdown selection, checkbox, and link navigation

Starting URL: http://www.theTestingWorld.com/testings

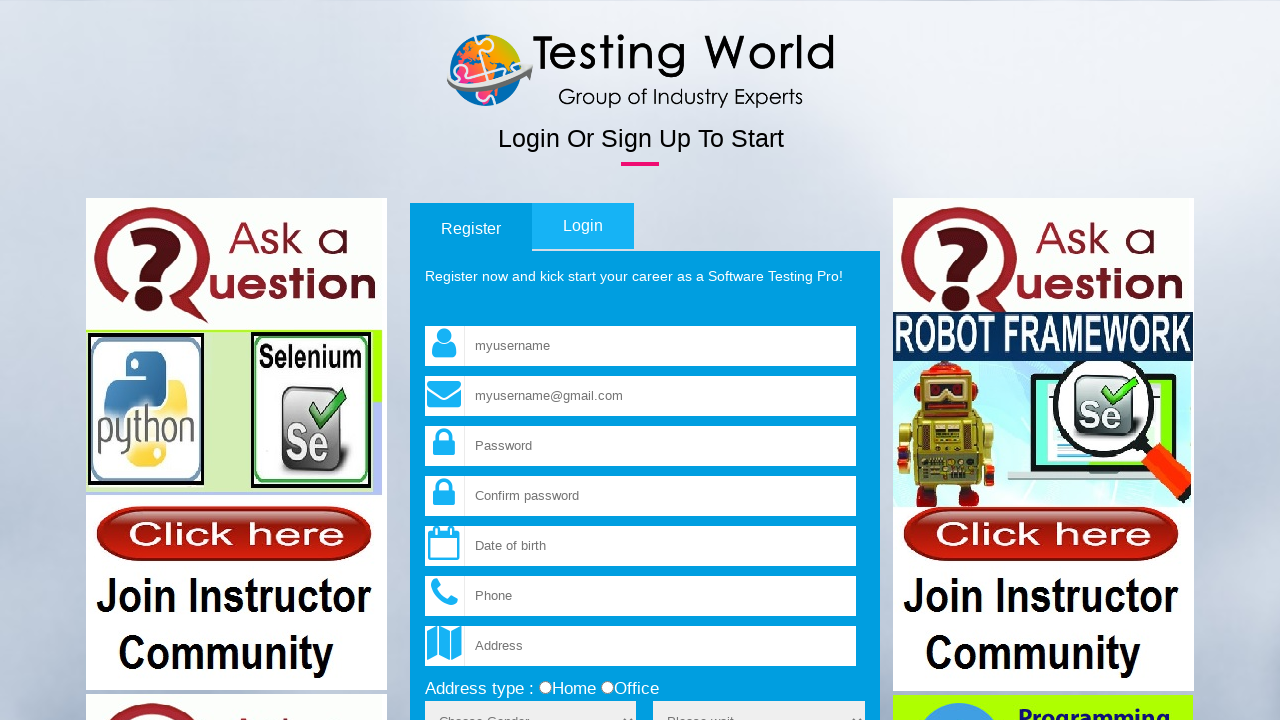

Filled username field with 'HelloWorld' on input[name='fld_username']
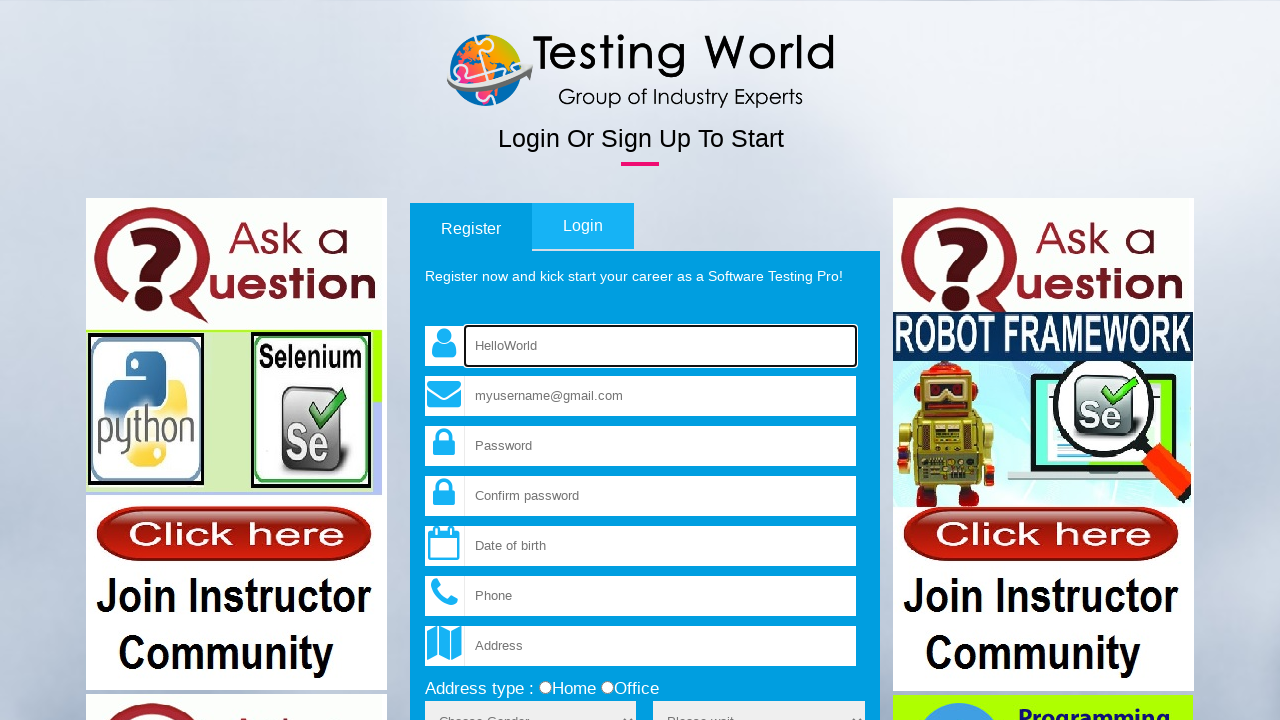

Filled email field with 'testingworldindia@gmail.com' on //input[@name='fld_email']
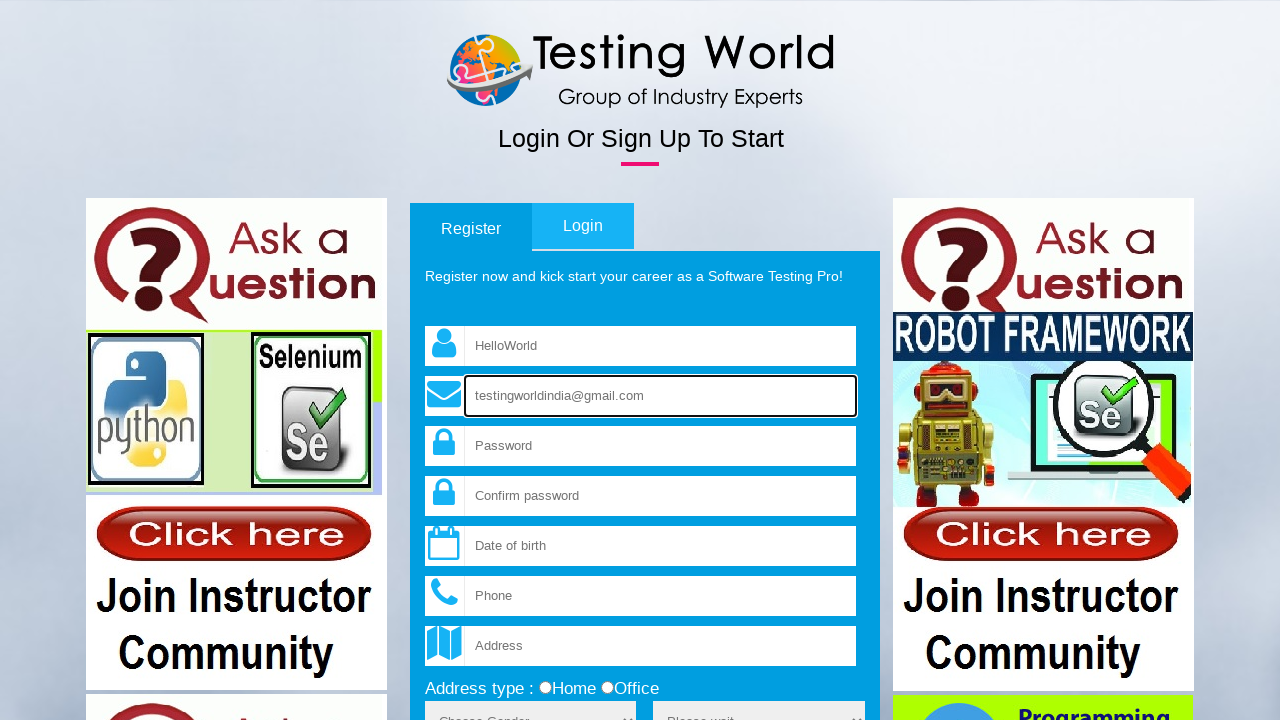

Filled password field with 'abcd123' on input[name='fld_password']
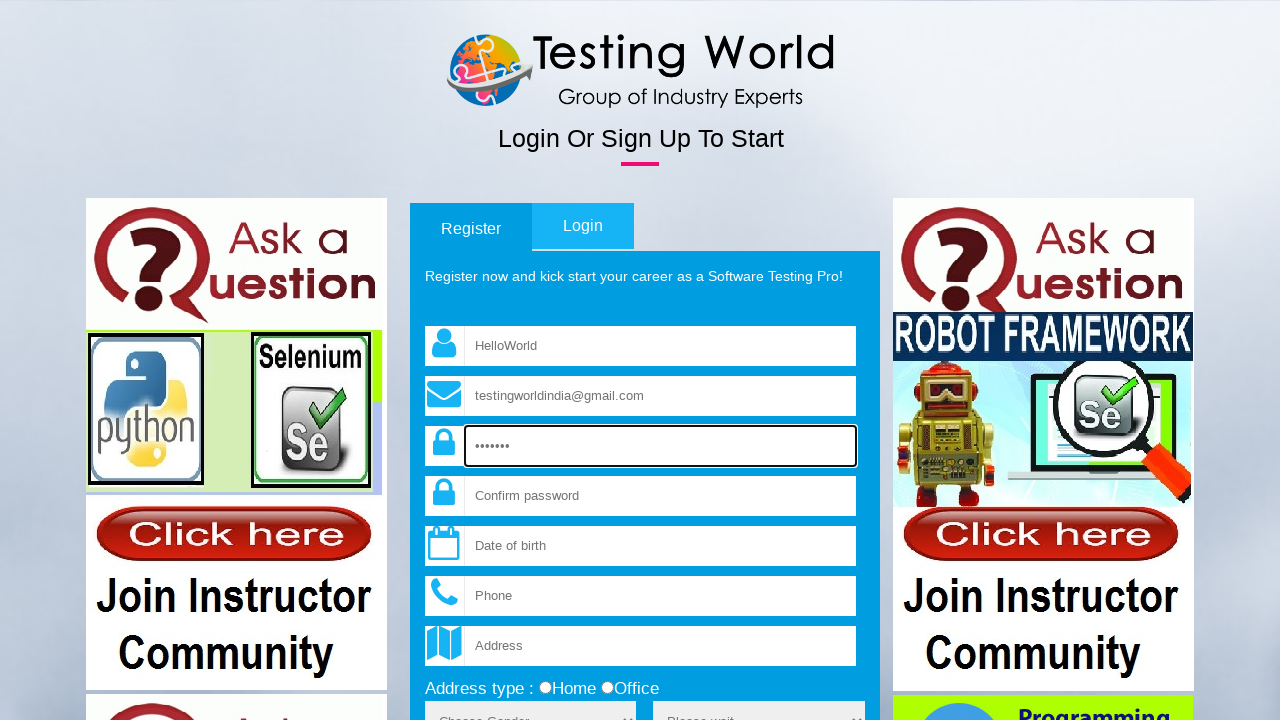

Filled confirm password field with 'abcd123' on input[name='fld_cpassword']
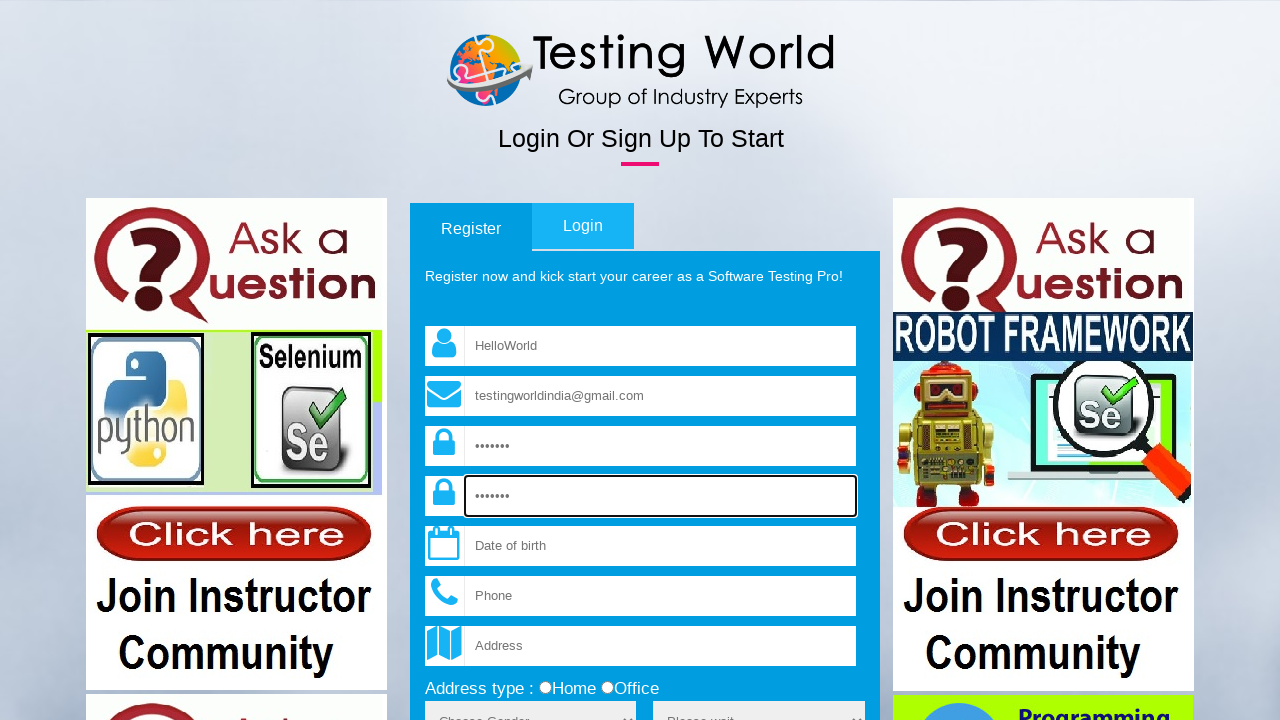

Cleared username field on input[name='fld_username']
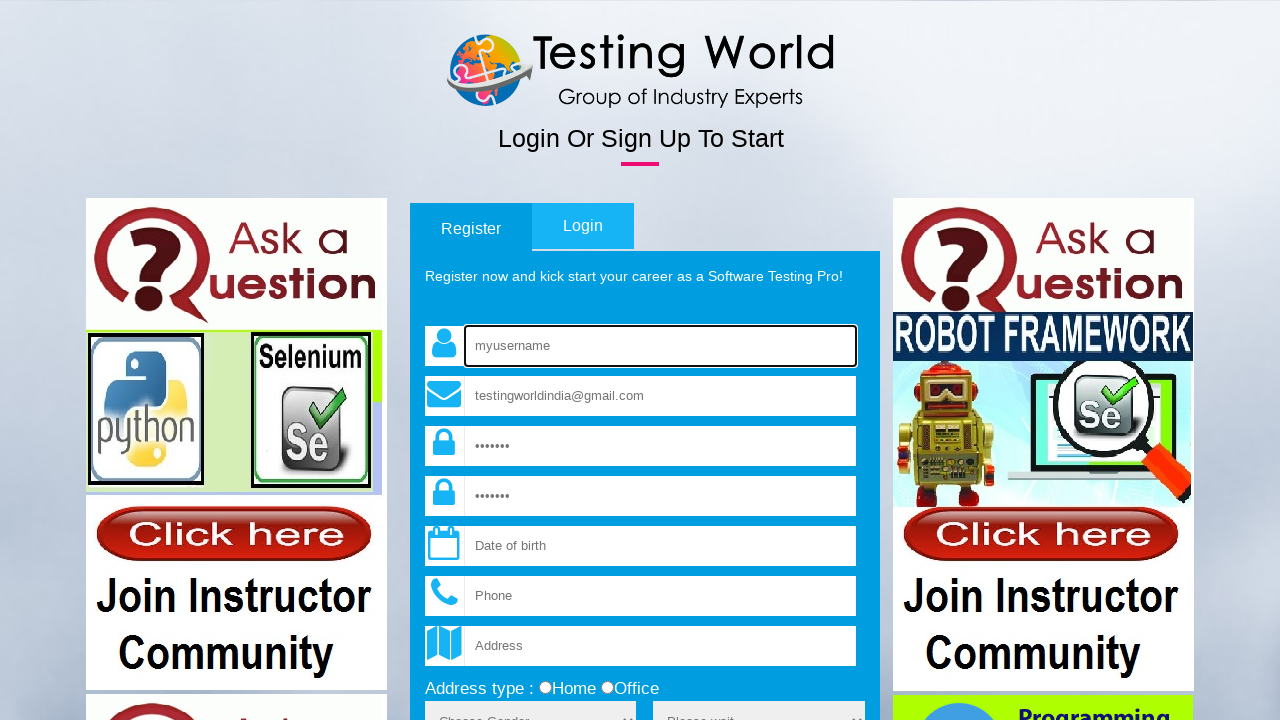

Filled username field with 'NewUser123' on input[name='fld_username']
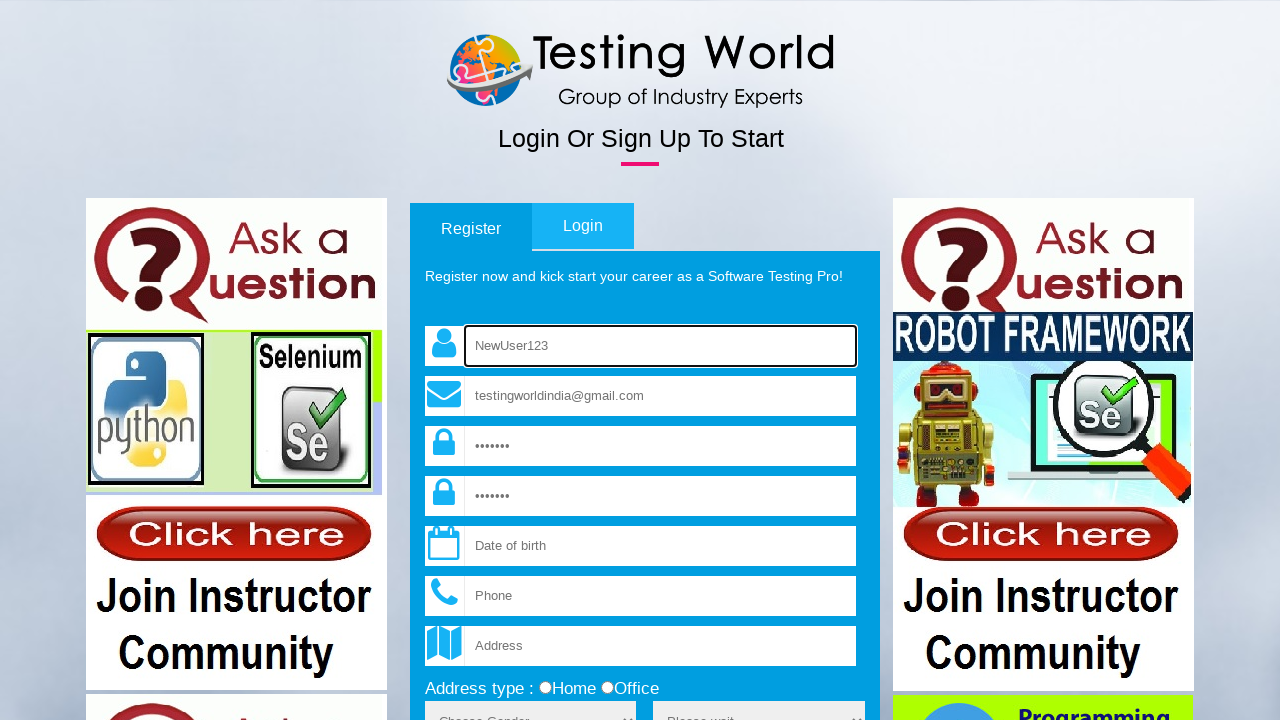

Selected 'home' radio button at (545, 688) on xpath=//input[@value='home']
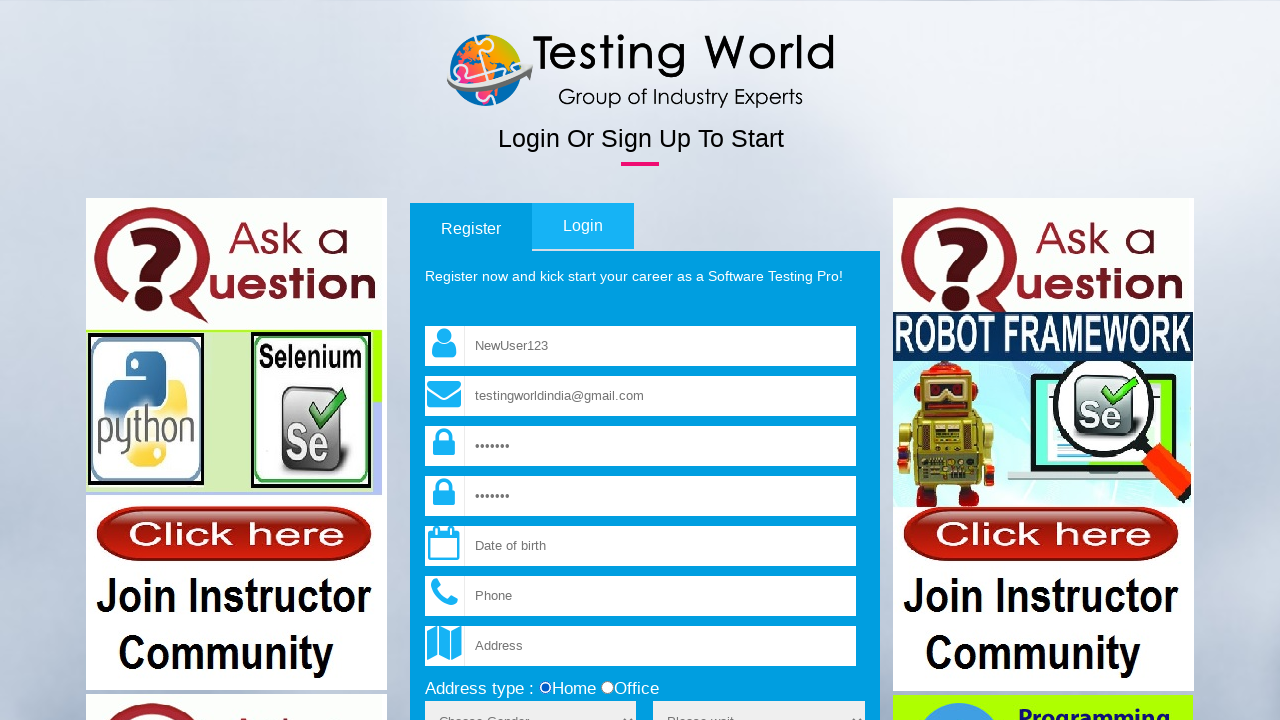

Selected 'Female' option from sex dropdown on select[name='sex']
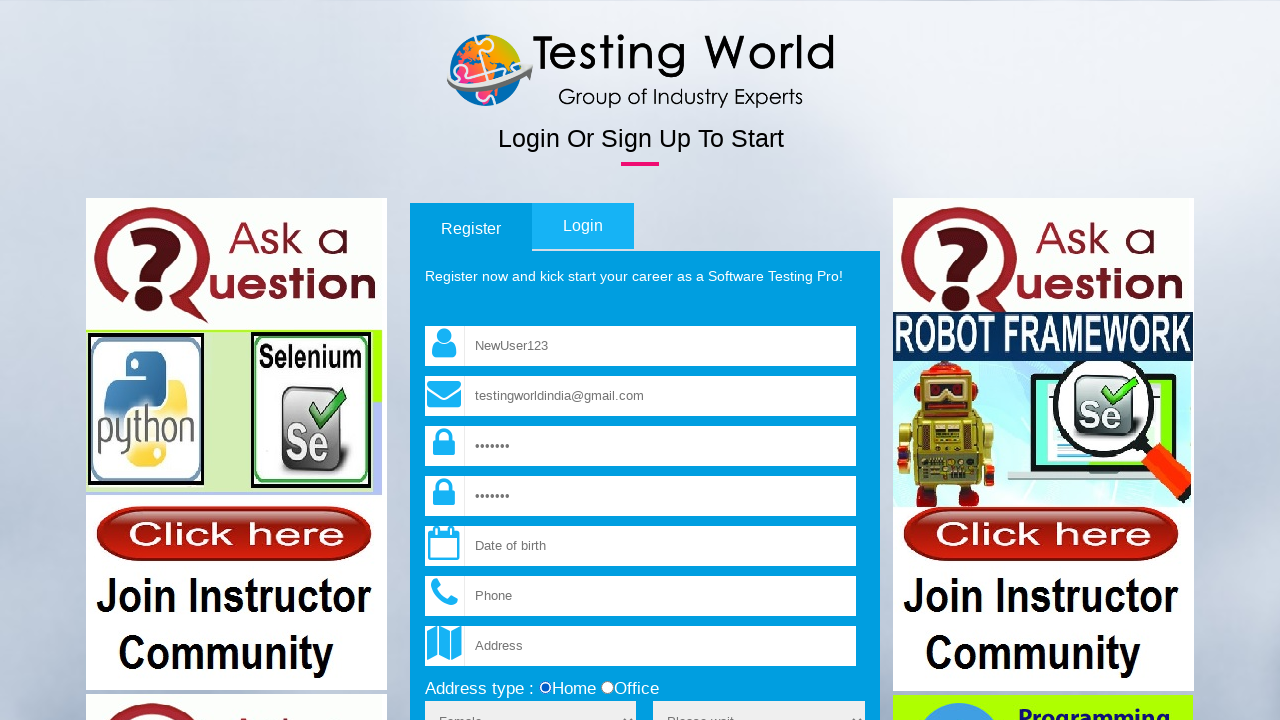

Checked the terms and conditions checkbox at (431, 361) on input[name='terms']
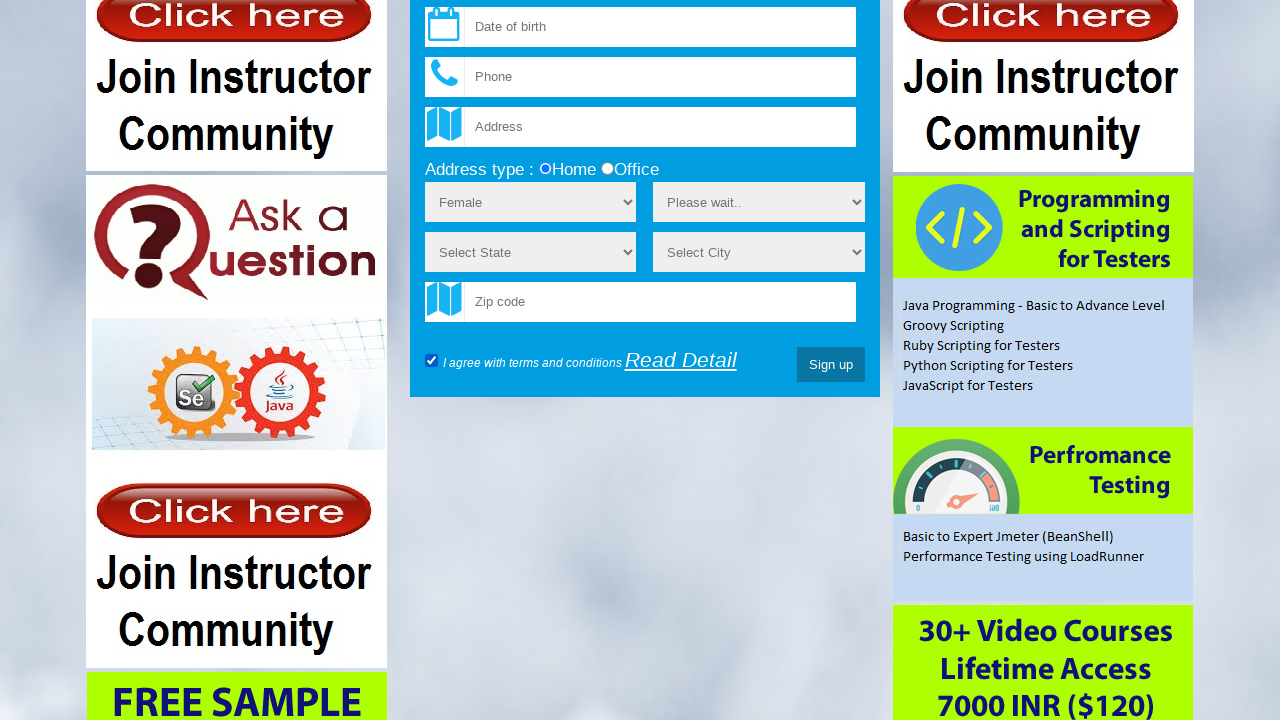

Clicked on 'Read Detail' link at (681, 360) on text=Read Detail
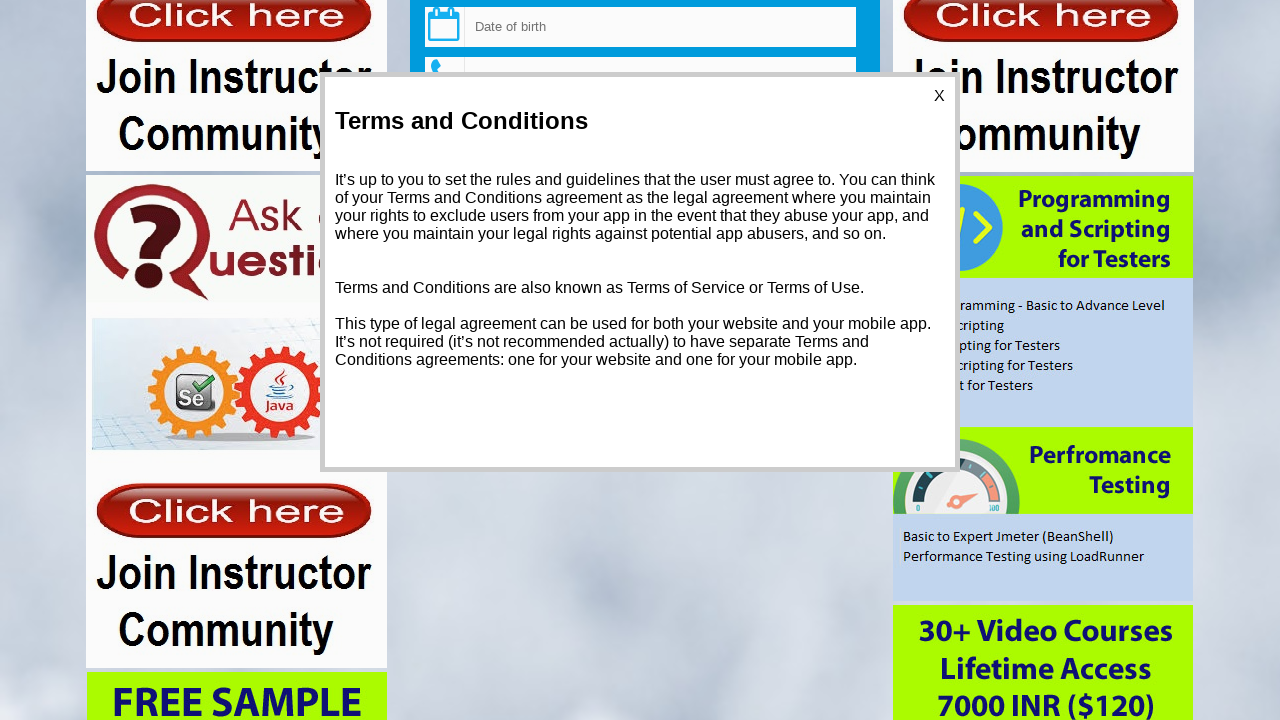

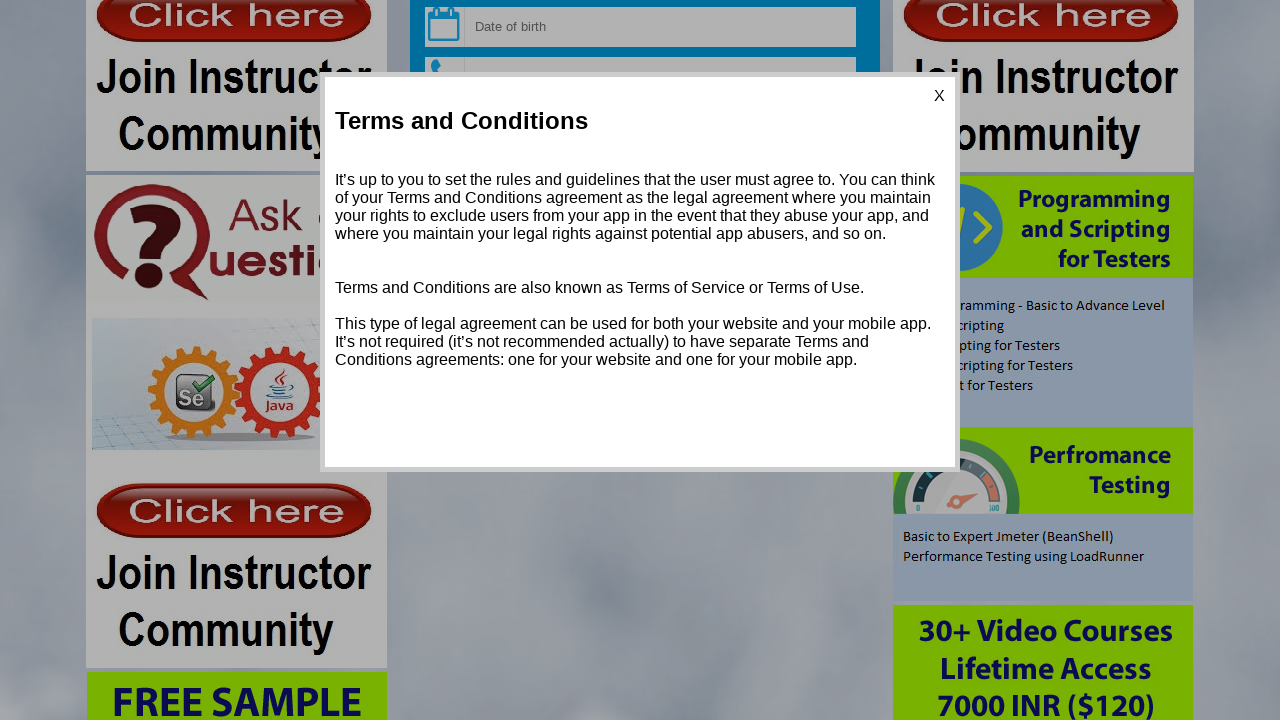